Tests multi-tab browser functionality by opening a new tab, navigating to a second website to extract a course name, then switching back to the original tab to fill a form field with that extracted value.

Starting URL: https://rahulshettyacademy.com/angularpractice/

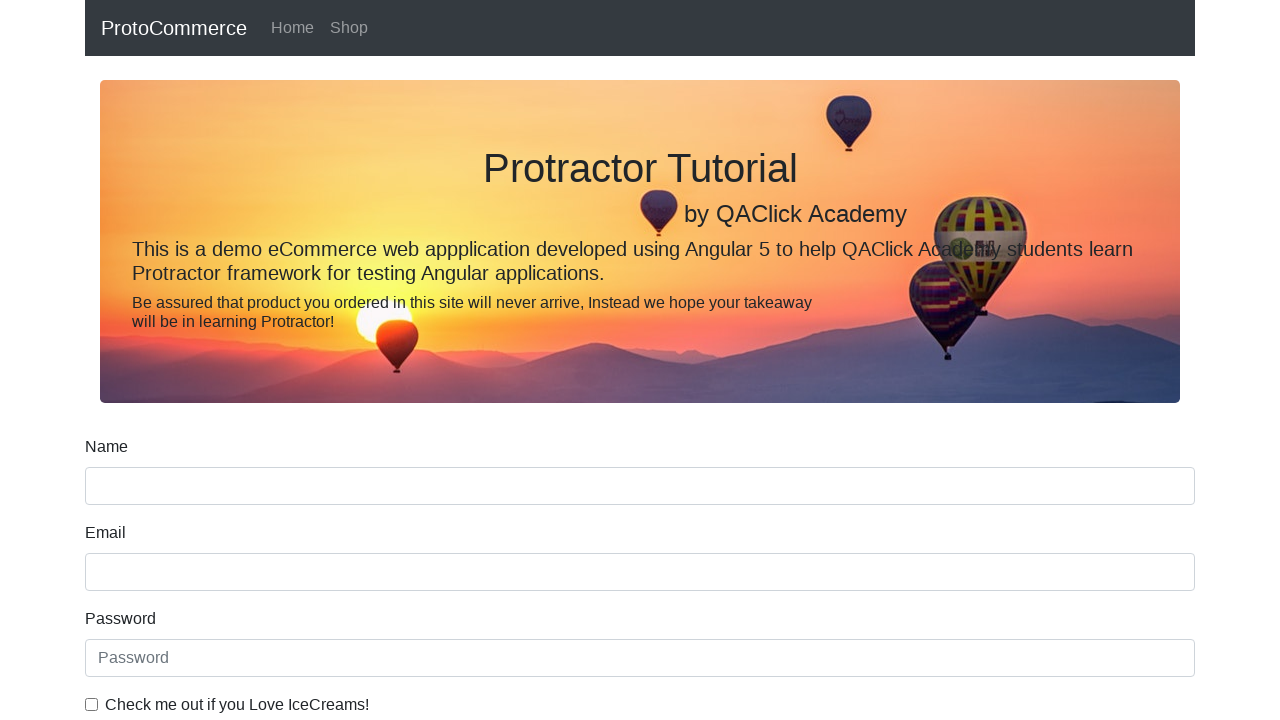

Opened a new browser tab
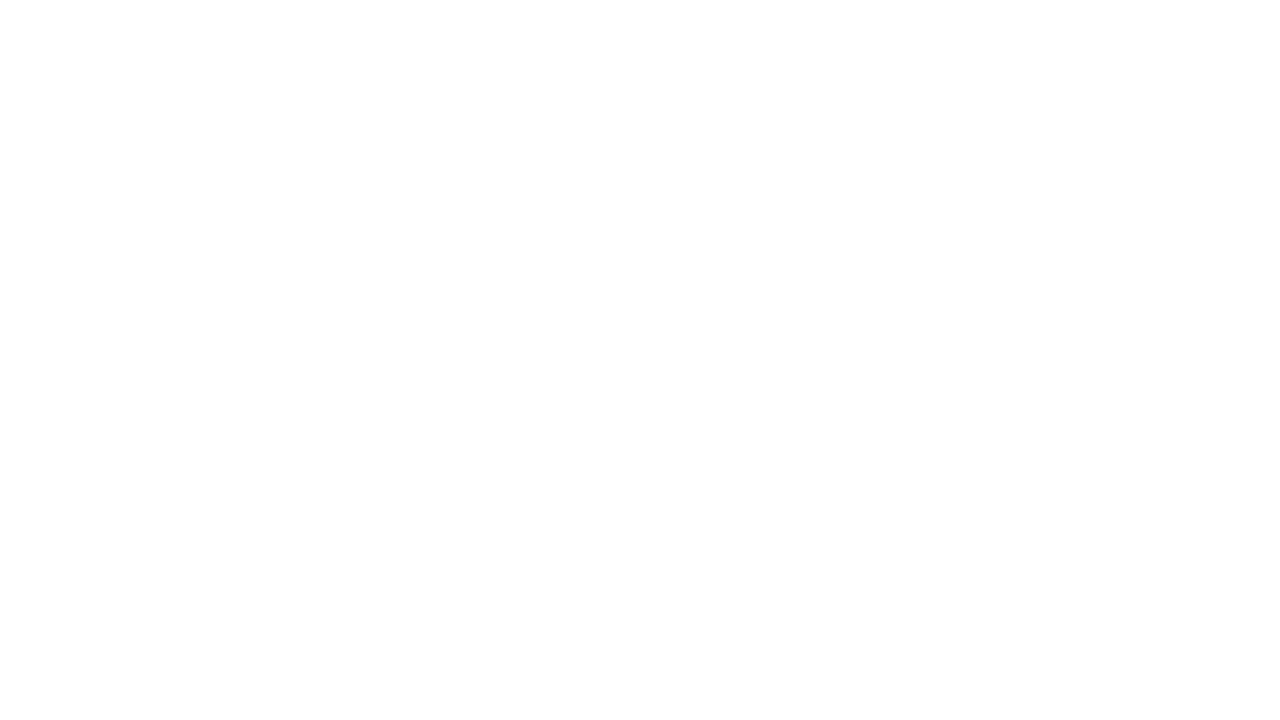

Navigated to https://rahulshettyacademy.com in new tab
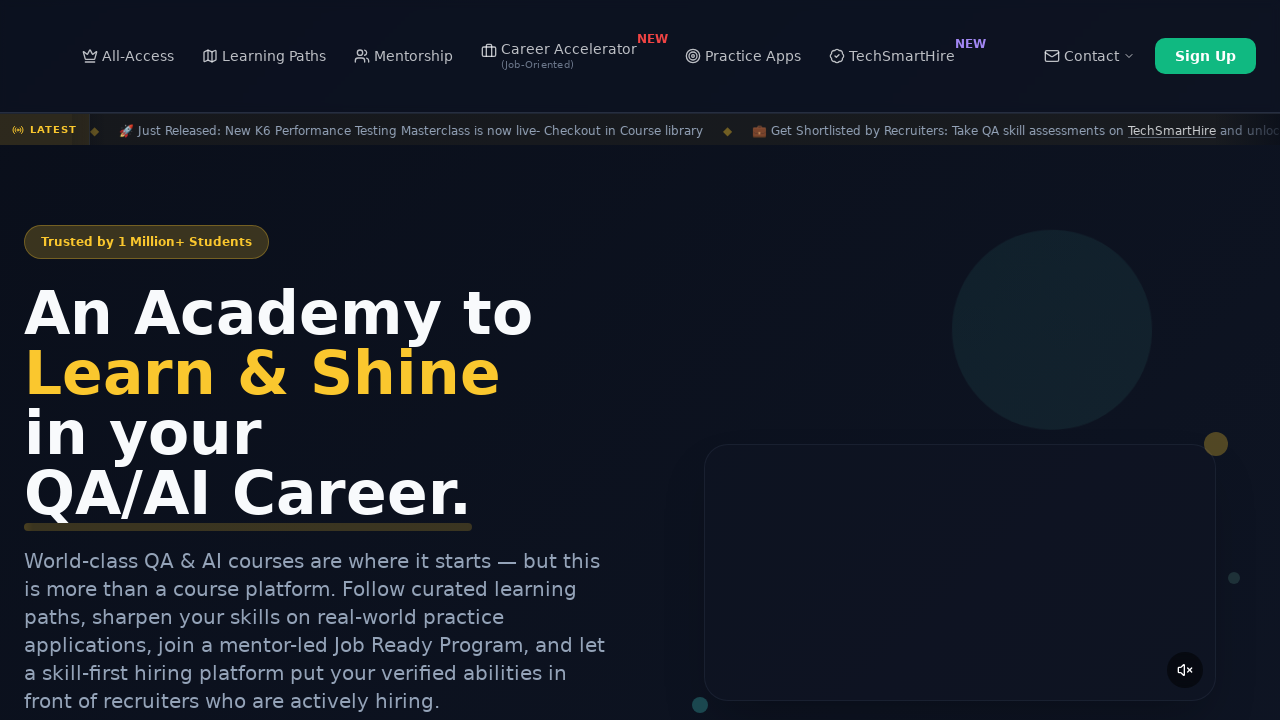

Waited for course links to load
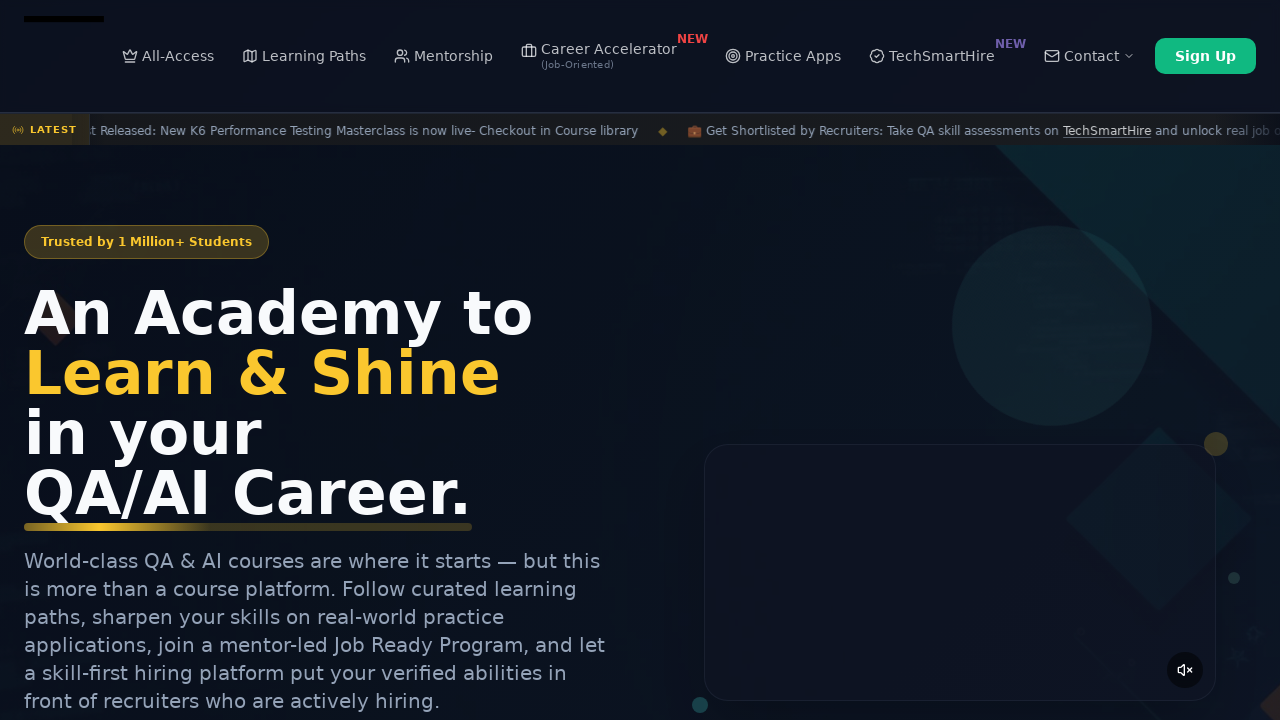

Located all course links on the page
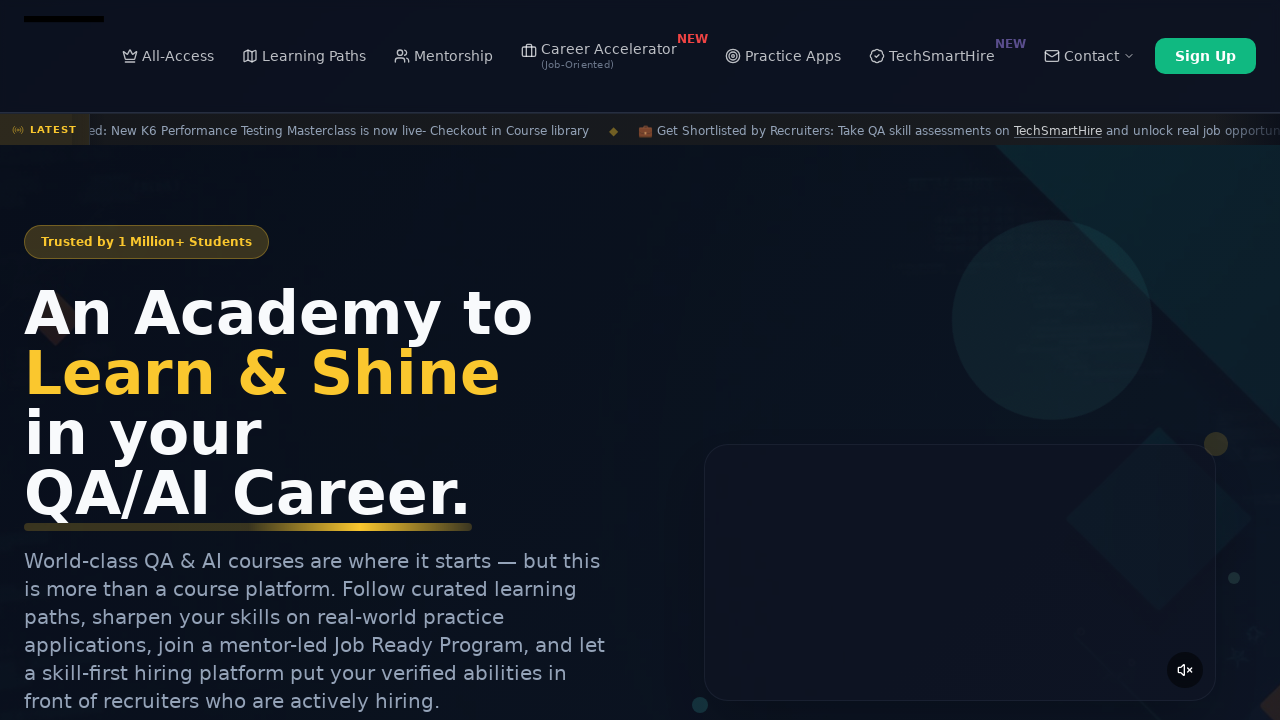

Extracted course name: Playwright Testing
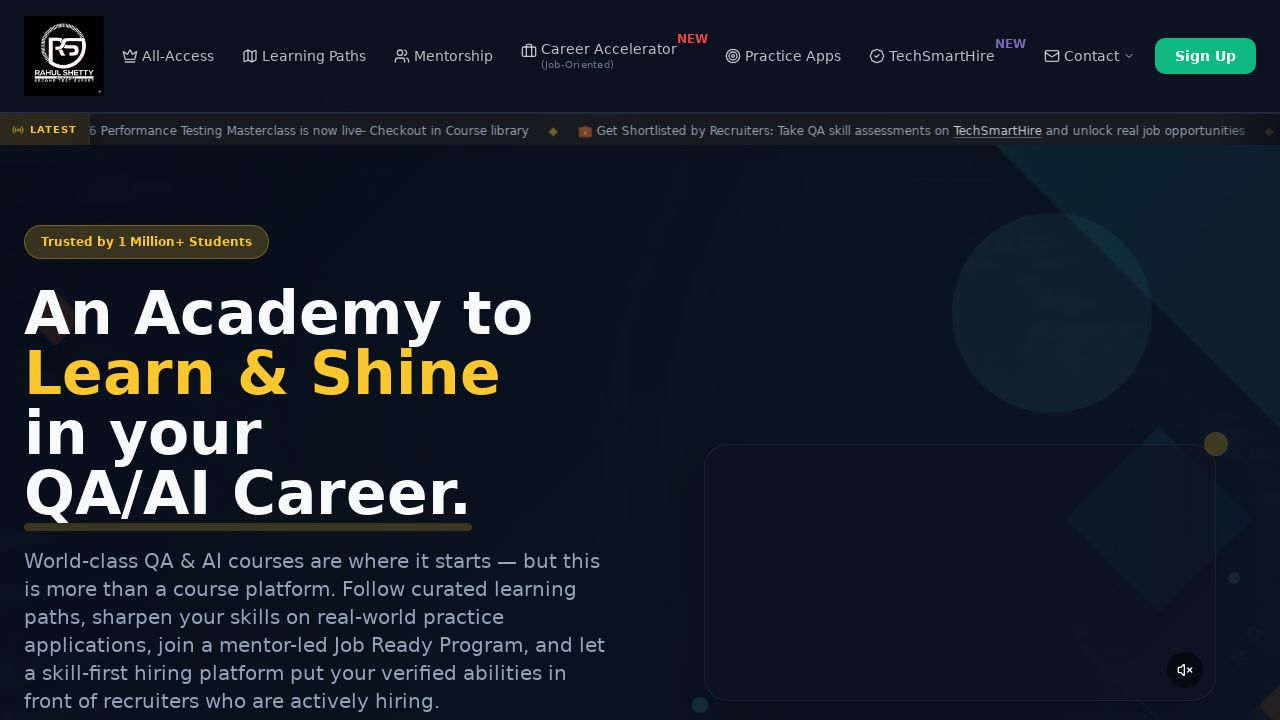

Switched back to original tab
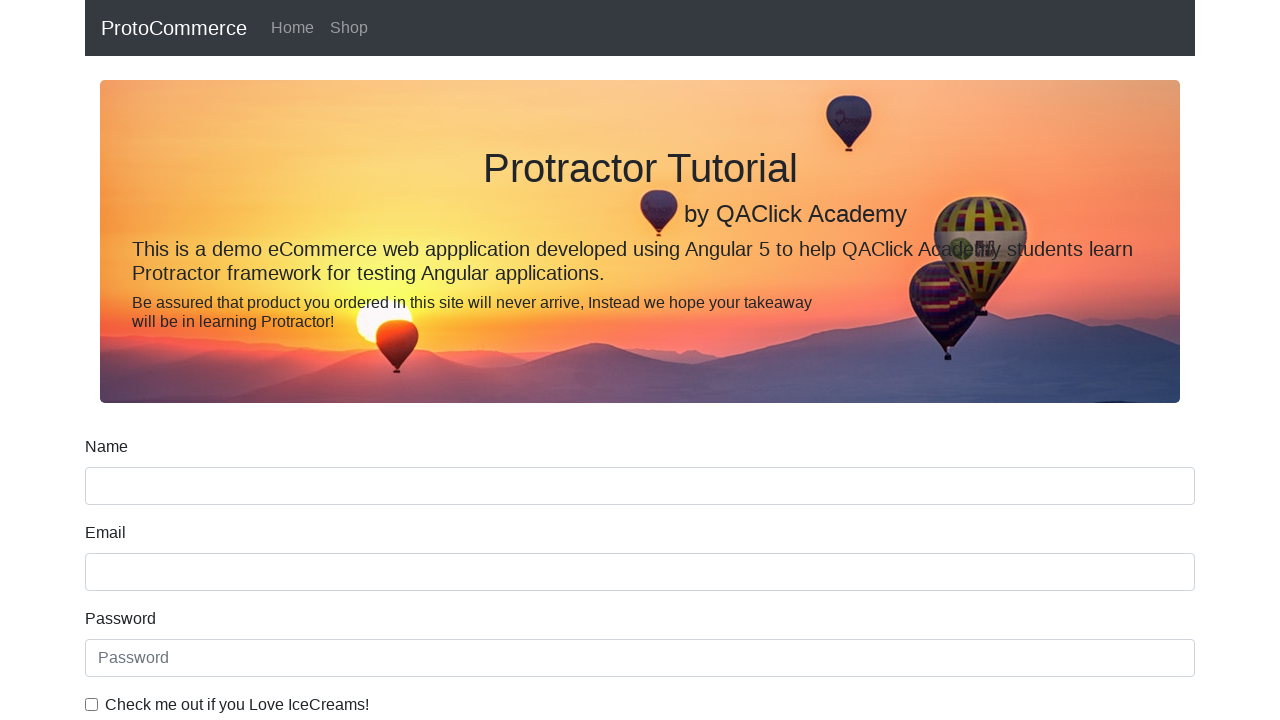

Filled name field with course name: Playwright Testing on input[name='name']
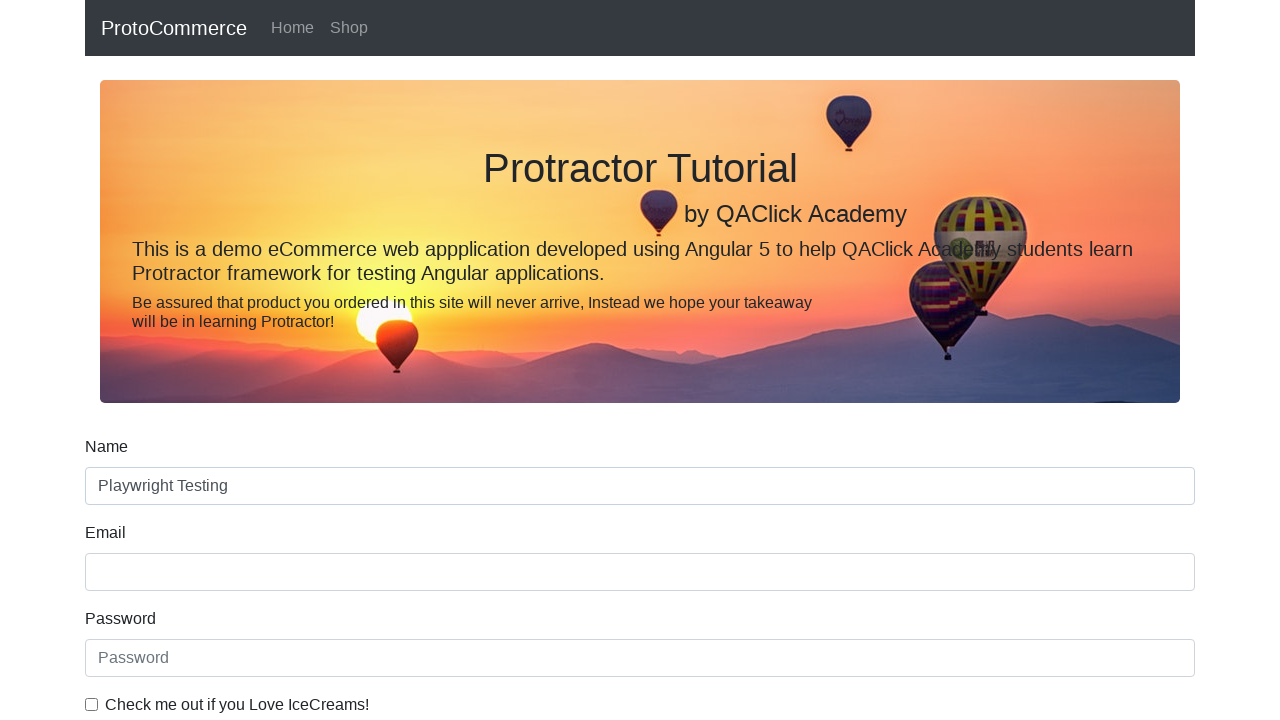

Closed the second tab
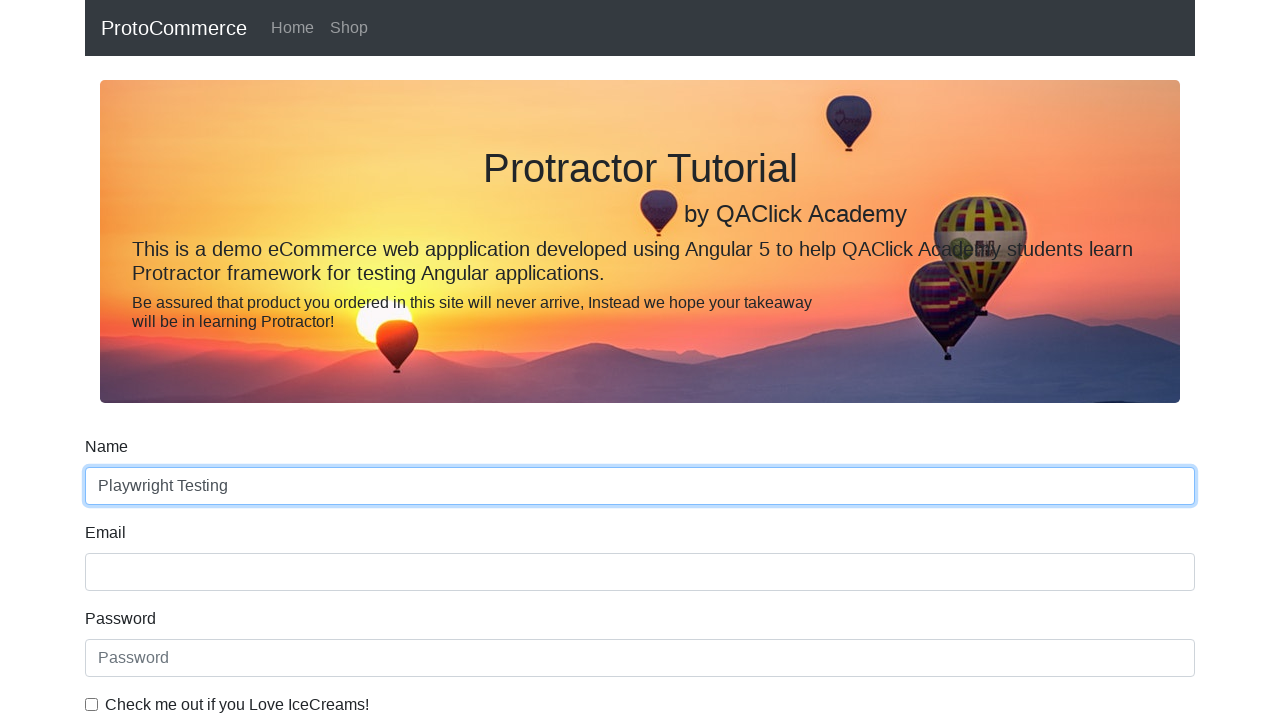

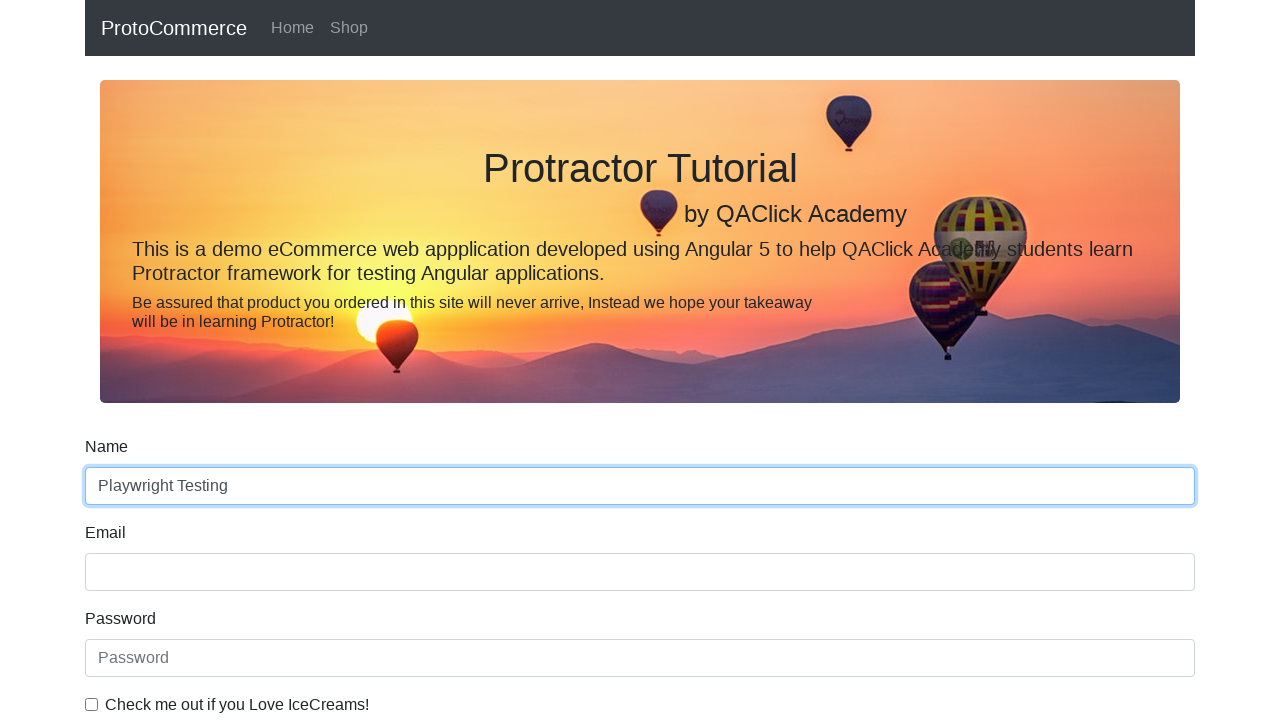